Tests the Hebrew virtual keyboard functionality by clicking search, opening keyboard, and typing a Hebrew character

Starting URL: https://www.sefaria.org/

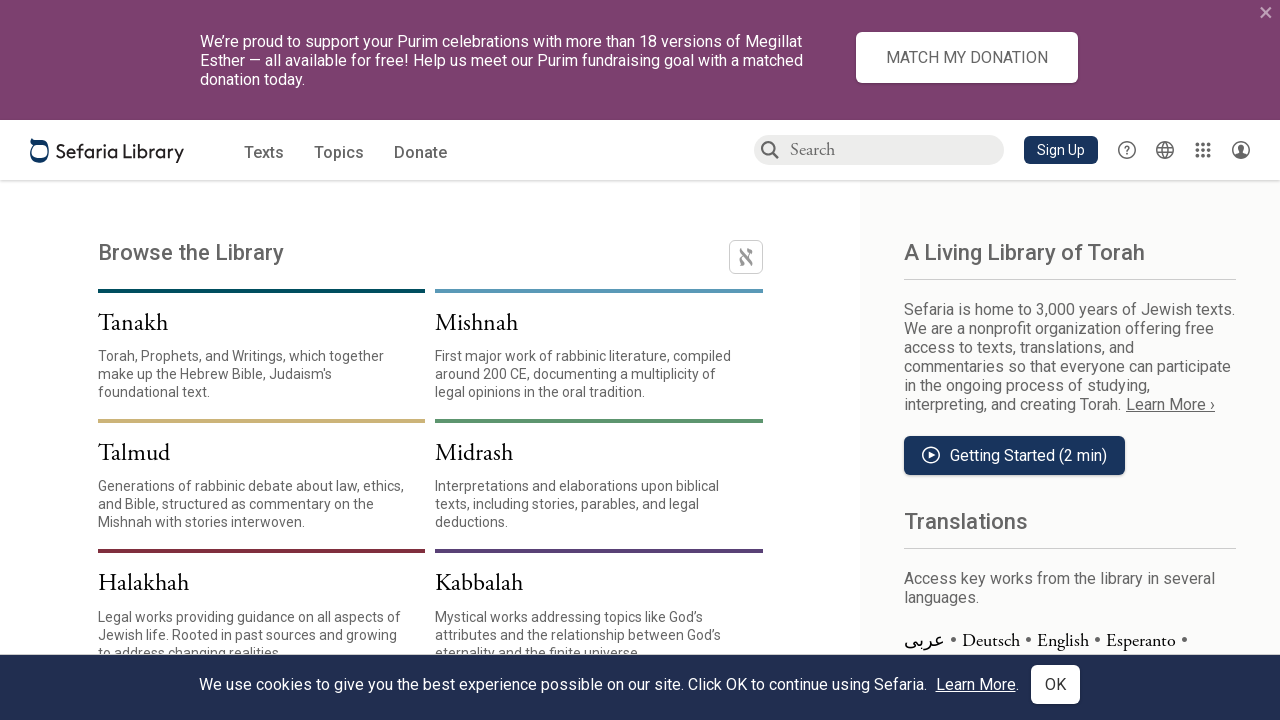

Clicked search placeholder on Sefaria homepage at (896, 150) on internal:attr=[placeholder="Search"i]
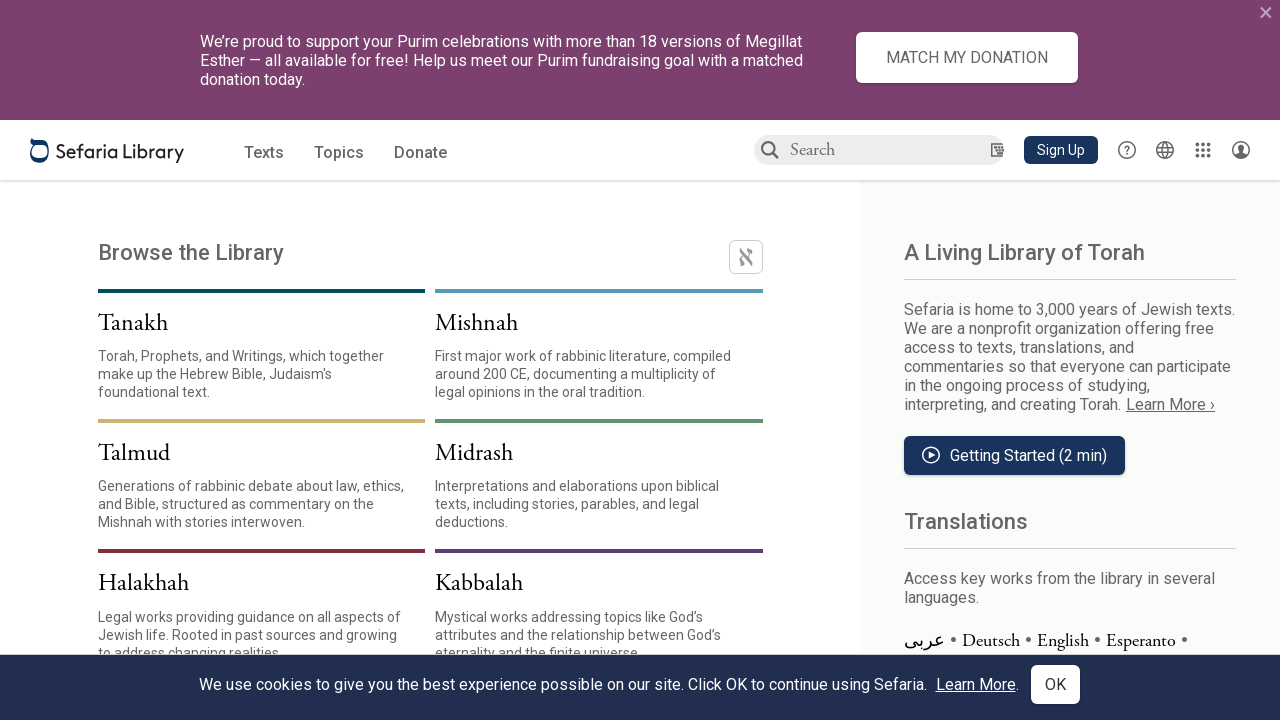

Clicked virtual keyboard button to open Hebrew keyboard at (995, 150) on internal:role=img[name="Display virtual keyboard"i]
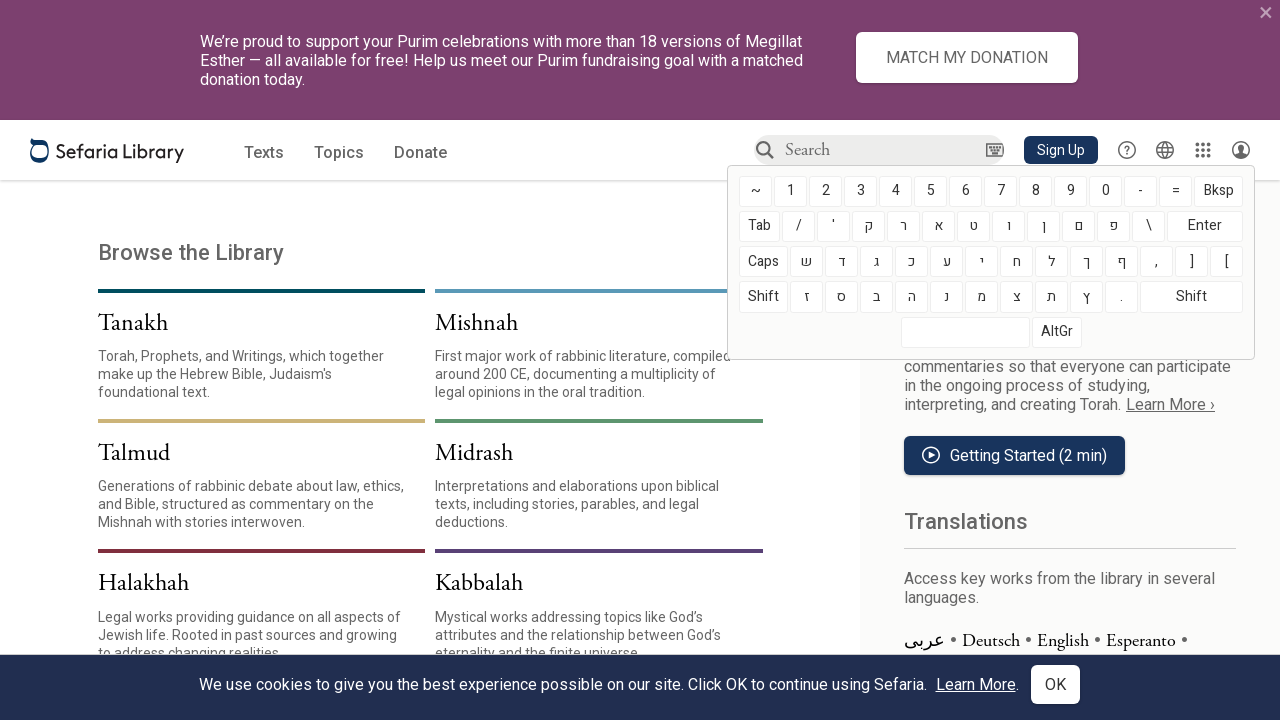

Clicked Hebrew letter א (Aleph) on virtual keyboard at (939, 227) on internal:role=cell[name="א"s]
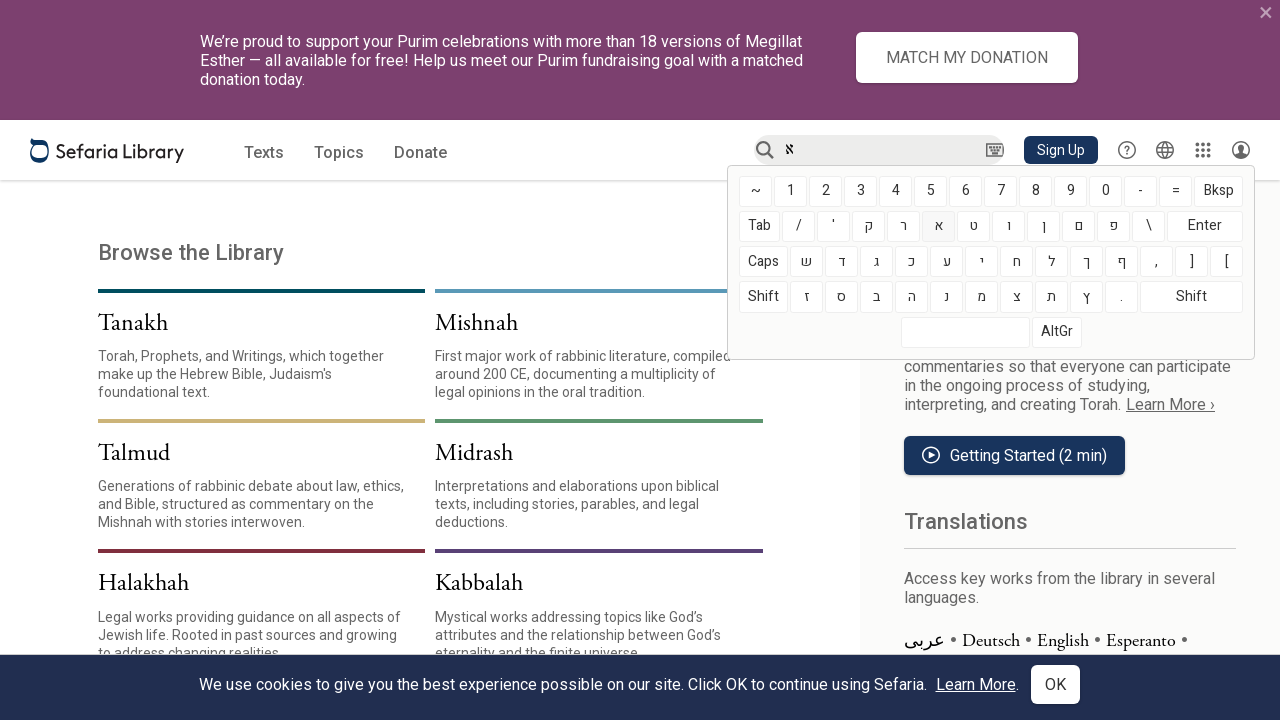

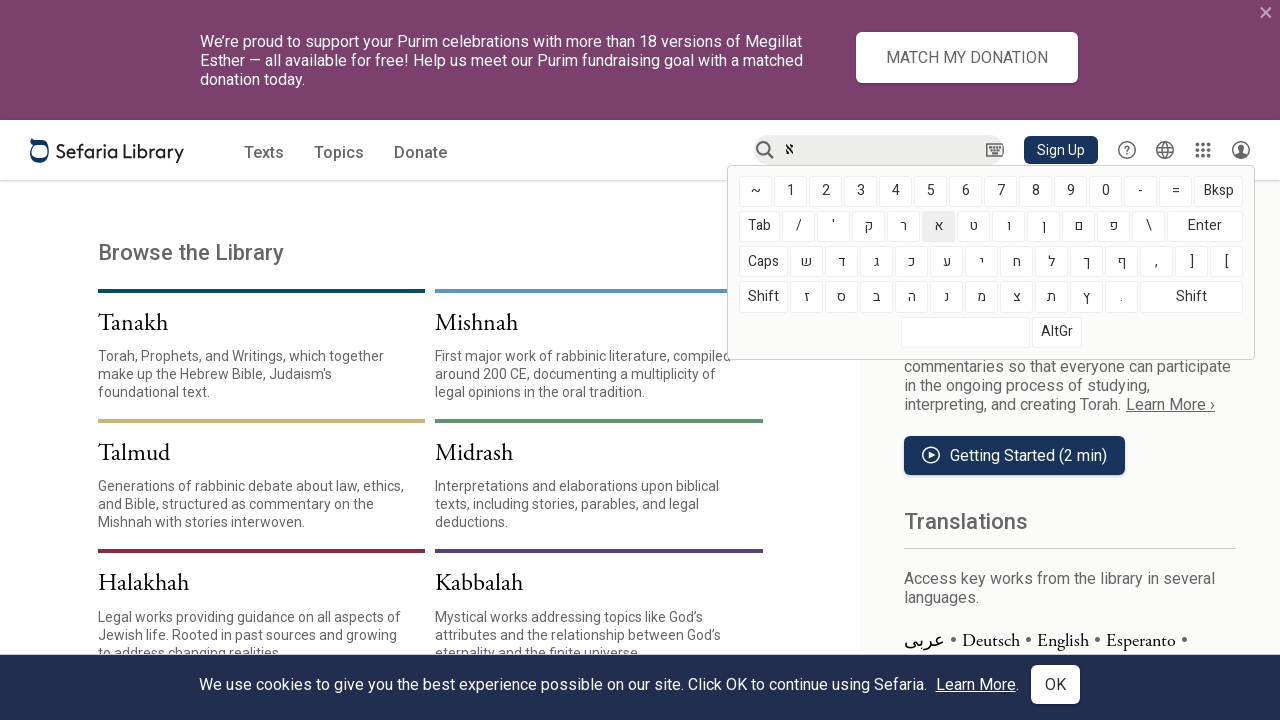